Navigates to the Playwright documentation site and scrolls to the footer copyright element to verify it's visible

Starting URL: https://playwright.dev/

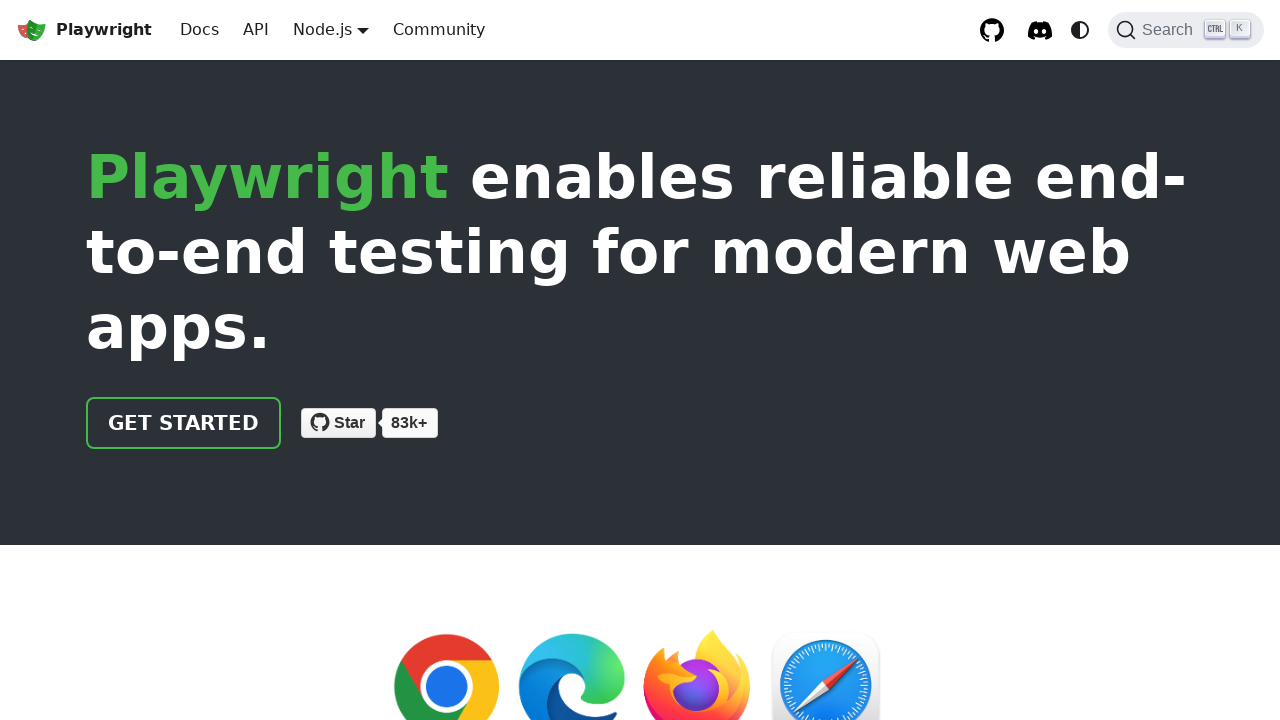

Navigated to Playwright documentation site
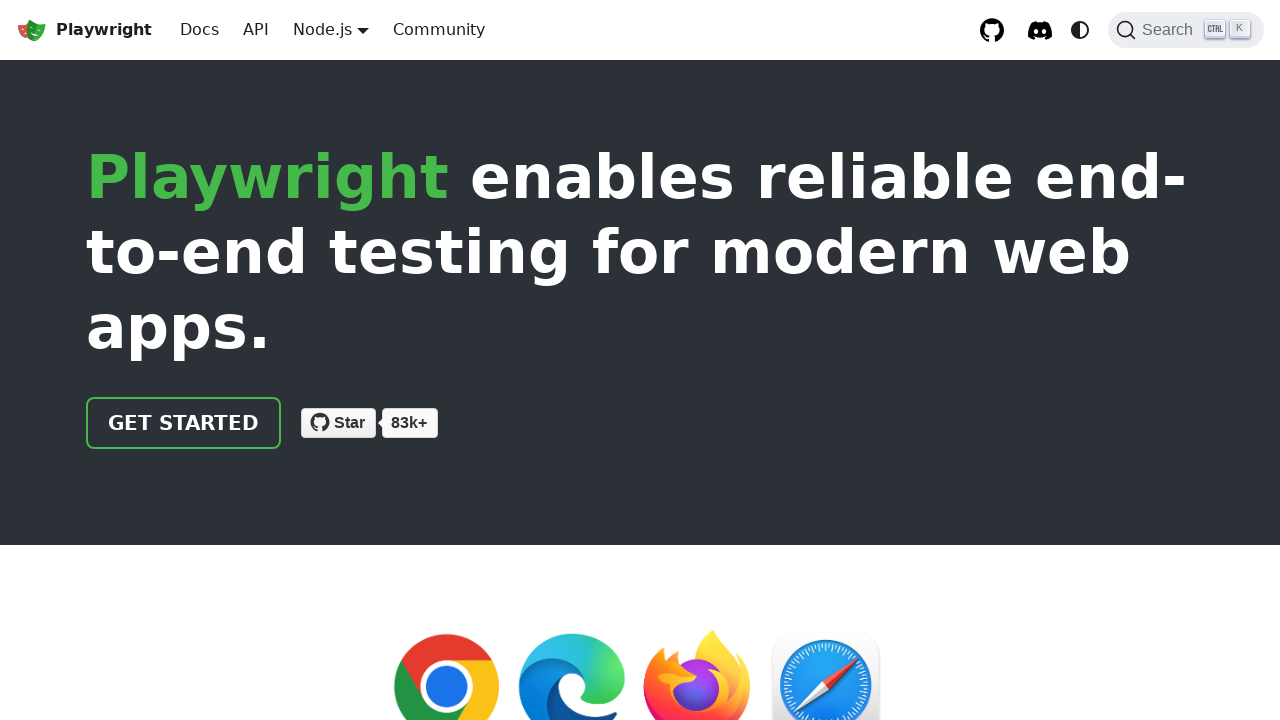

Located footer copyright element
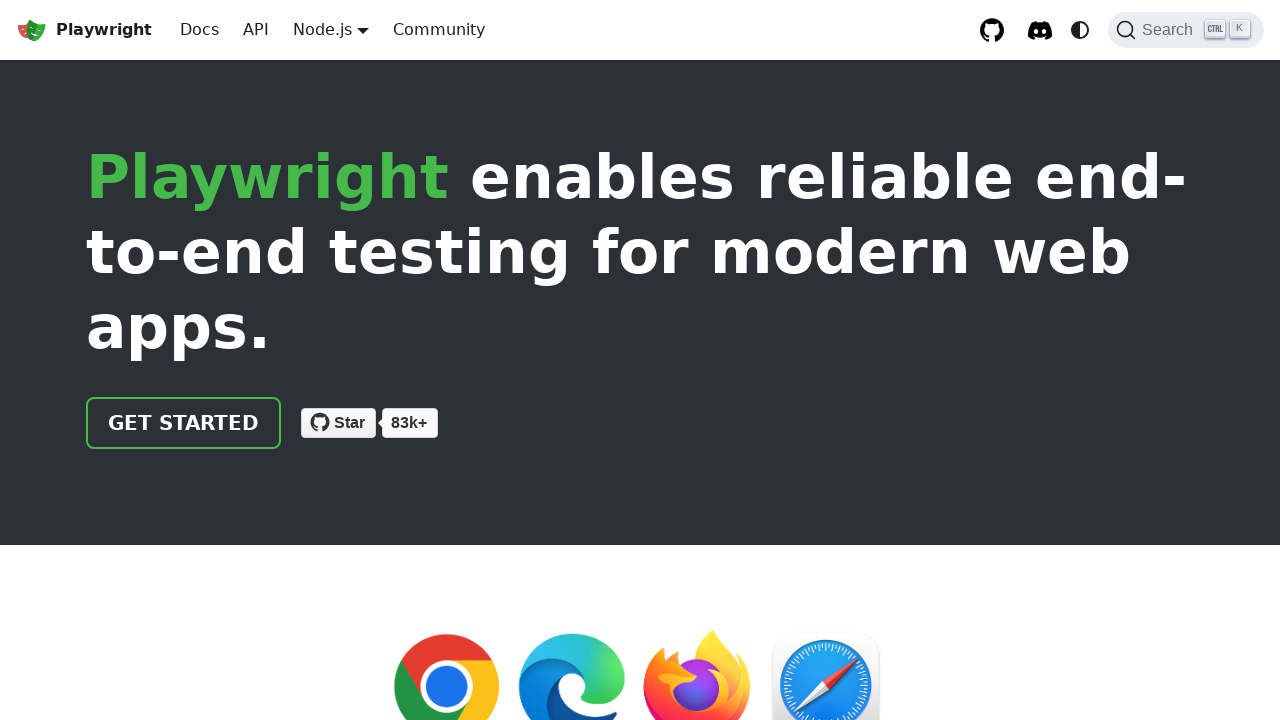

Scrolled to footer copyright element
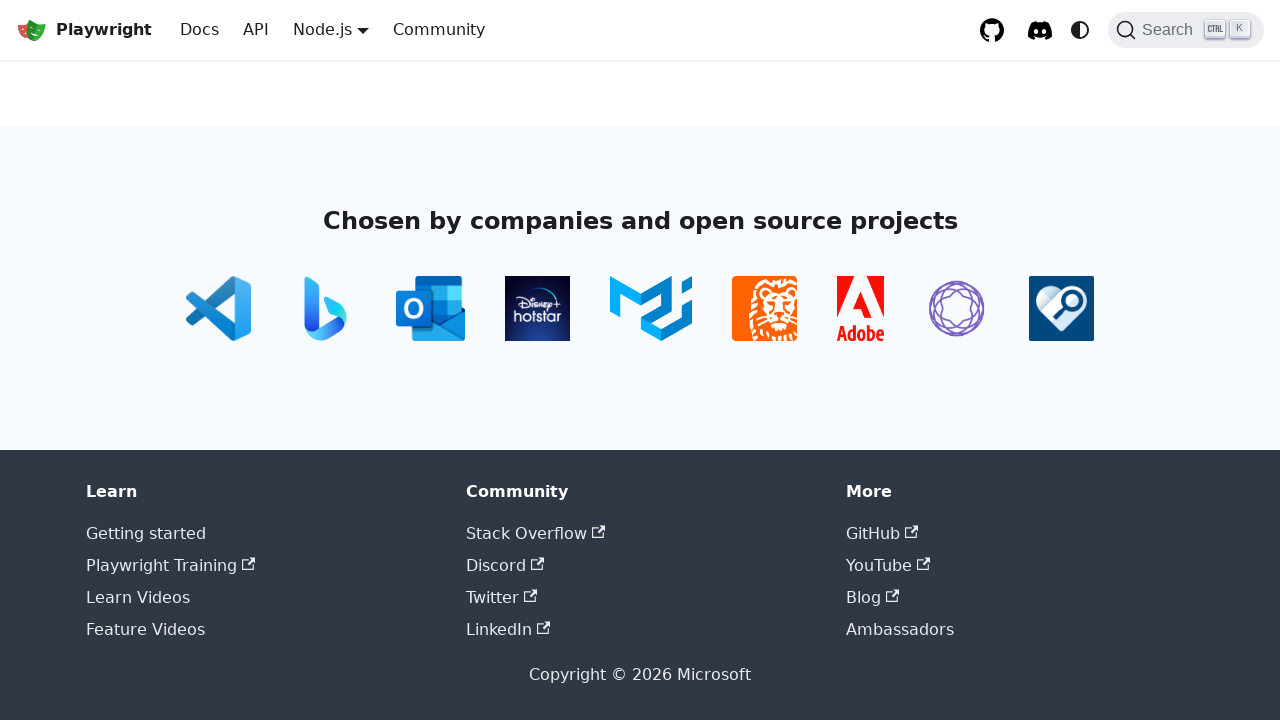

Footer copyright element is visible
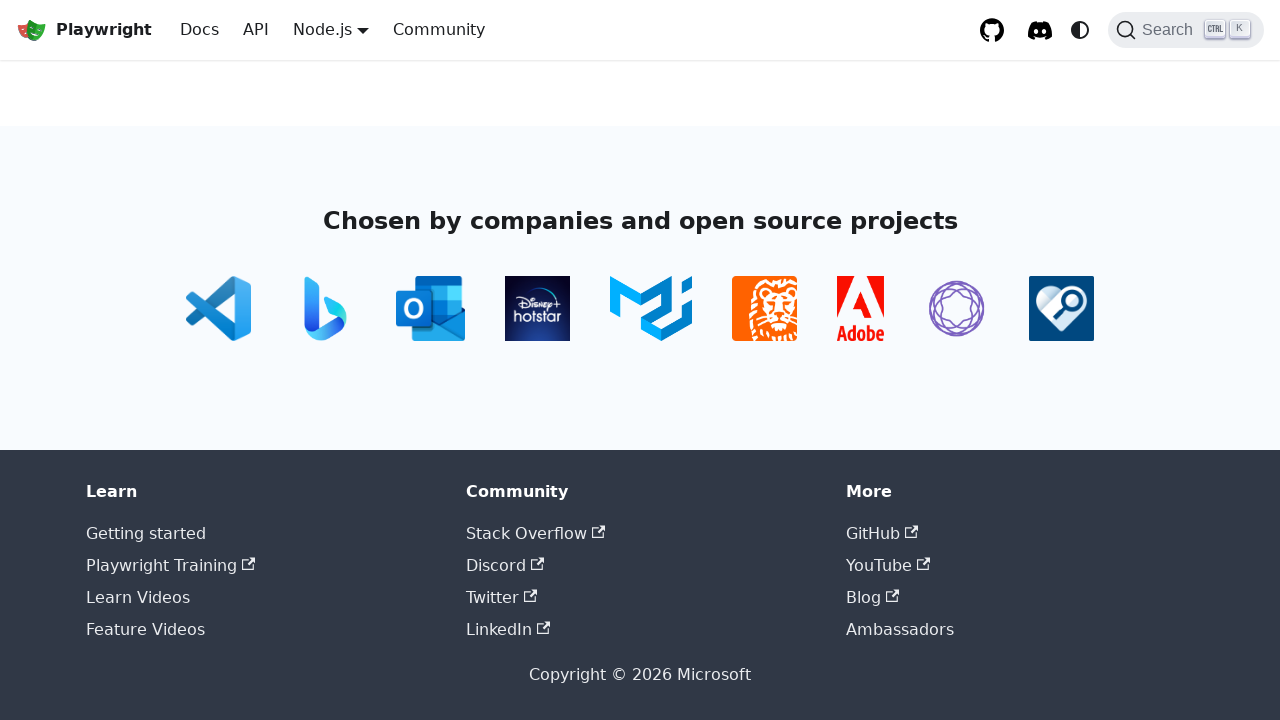

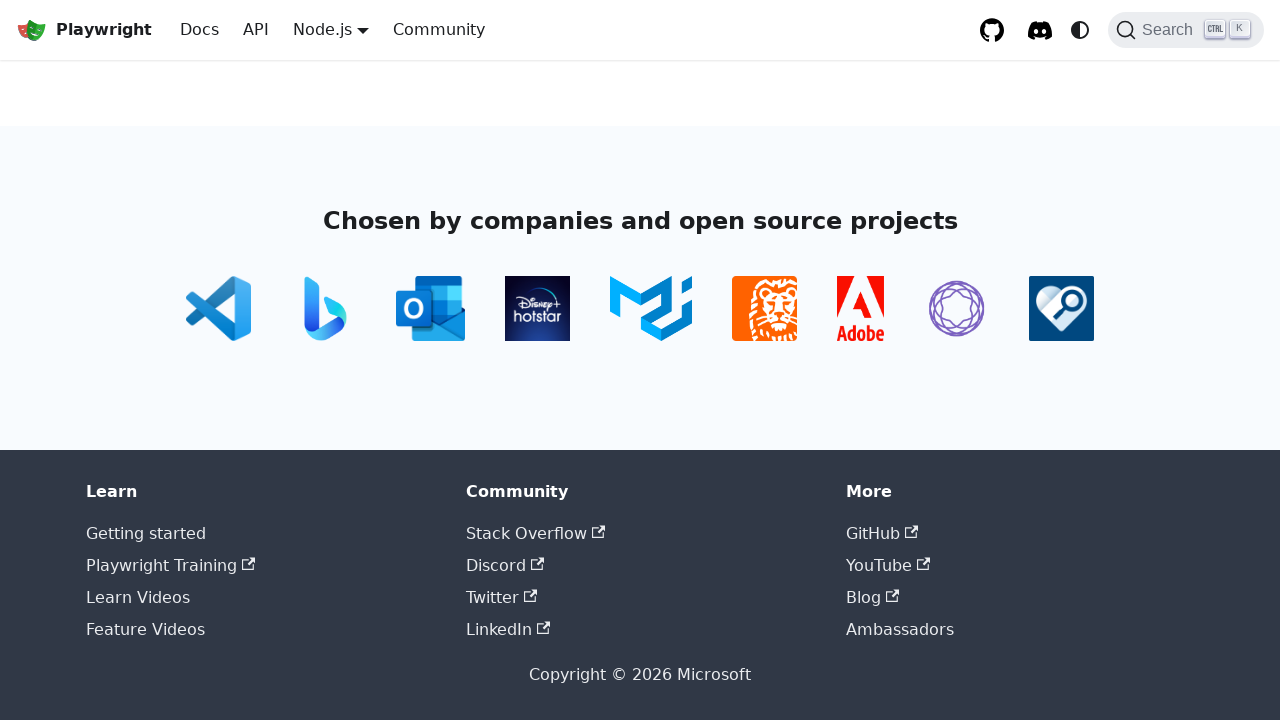